Tests selecting the second option from the dropdown and verifies it is selected correctly

Starting URL: http://the-internet.herokuapp.com/dropdown

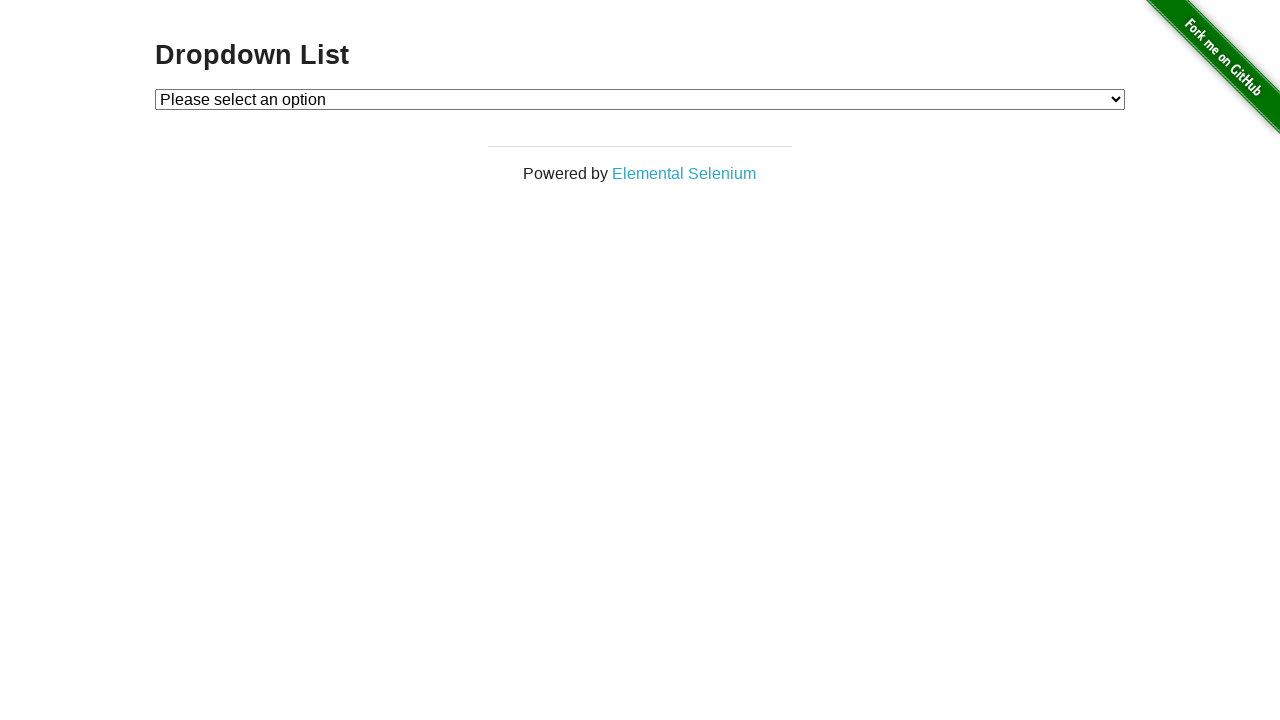

Navigated to dropdown page
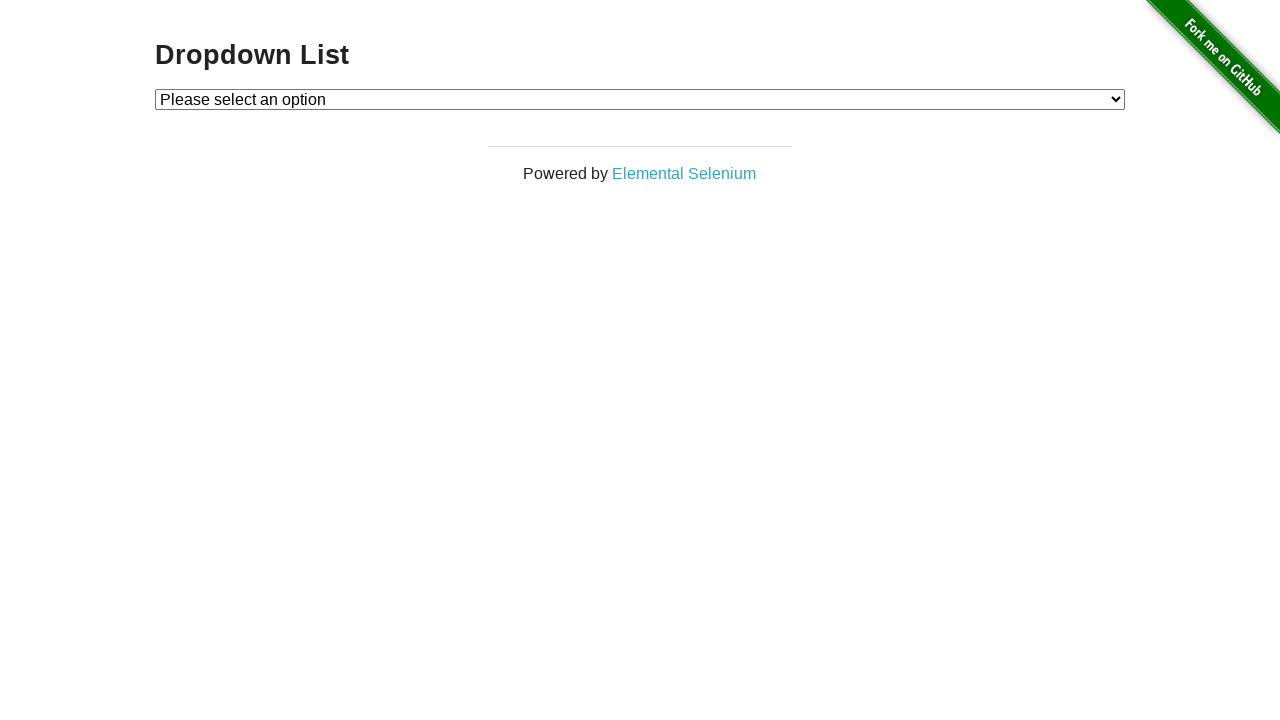

Selected 'Option 2' from dropdown on #dropdown
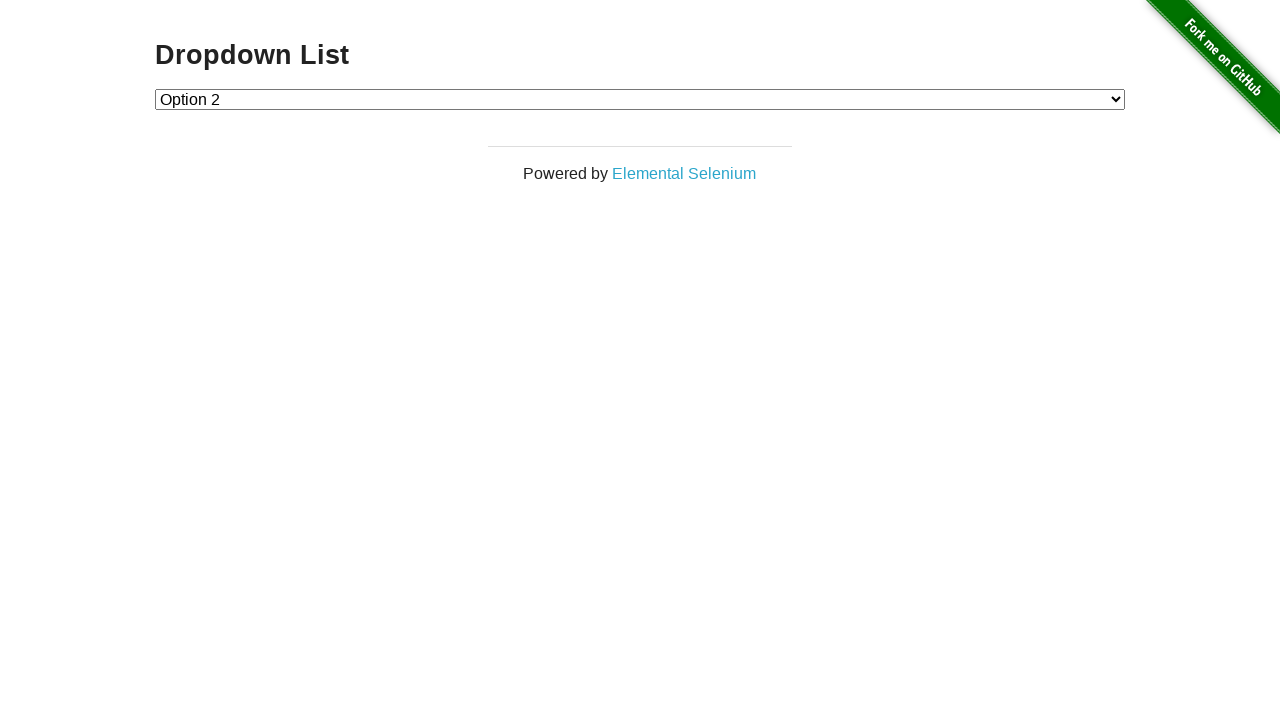

Retrieved selected dropdown value
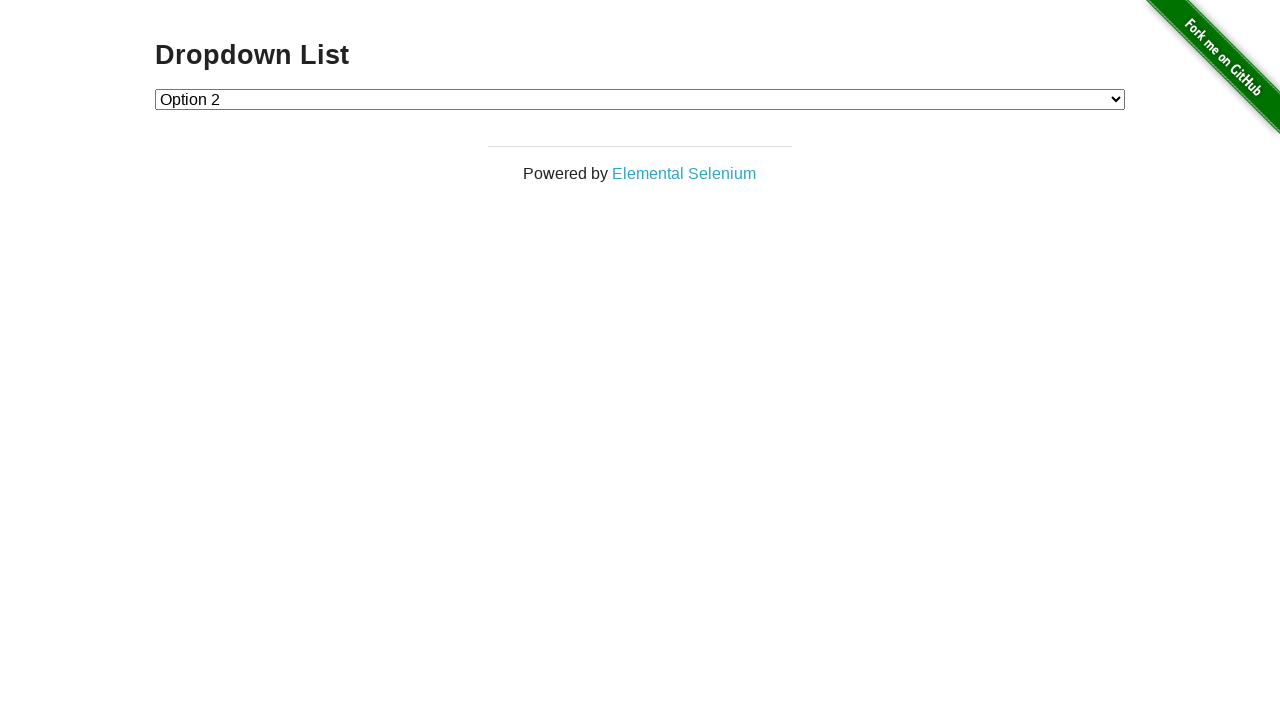

Verified that 'Option 2' was selected correctly with value '2'
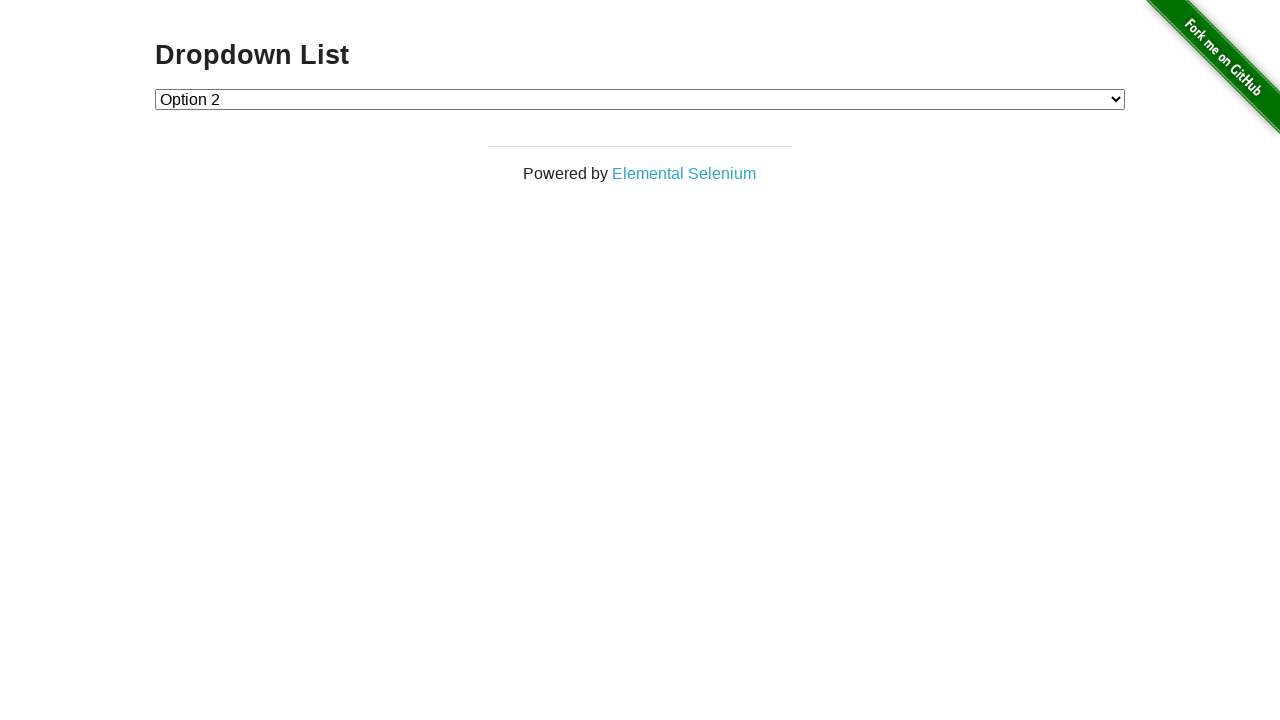

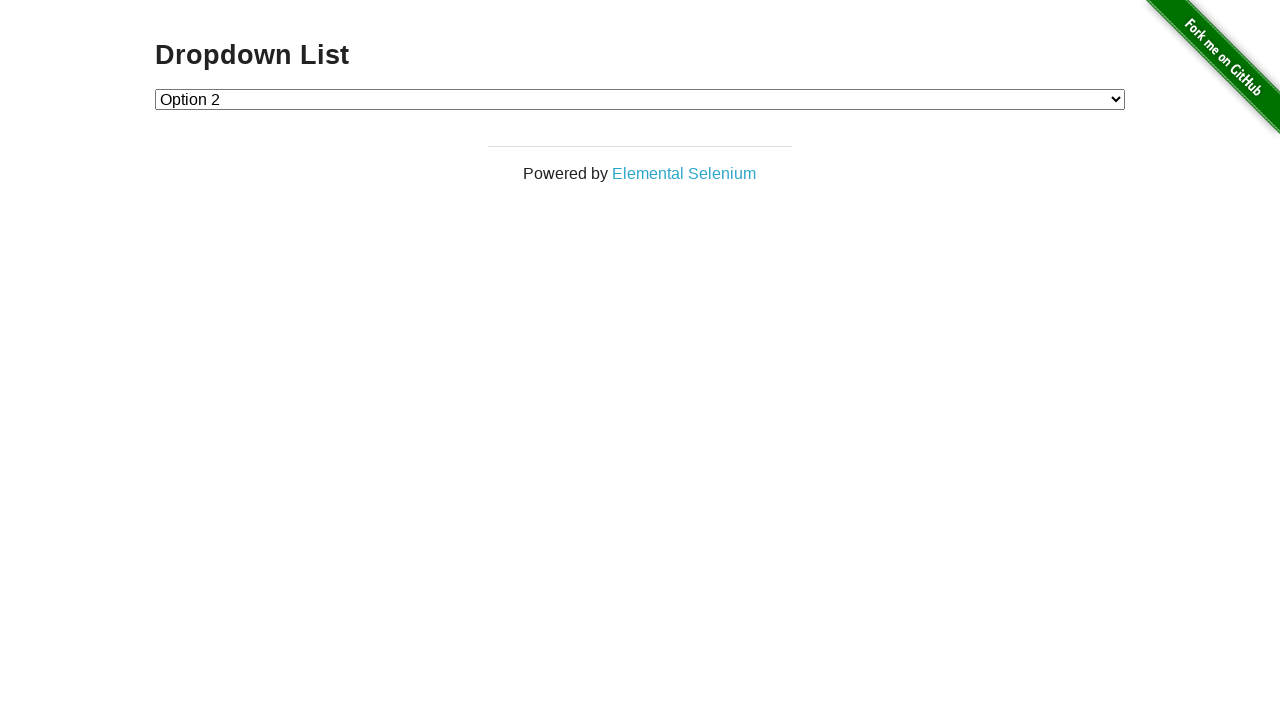